Tests JavaScript alert handling by clicking a button that triggers an alert, then accepting the alert dialog

Starting URL: https://echoecho.com/javascript4.htm

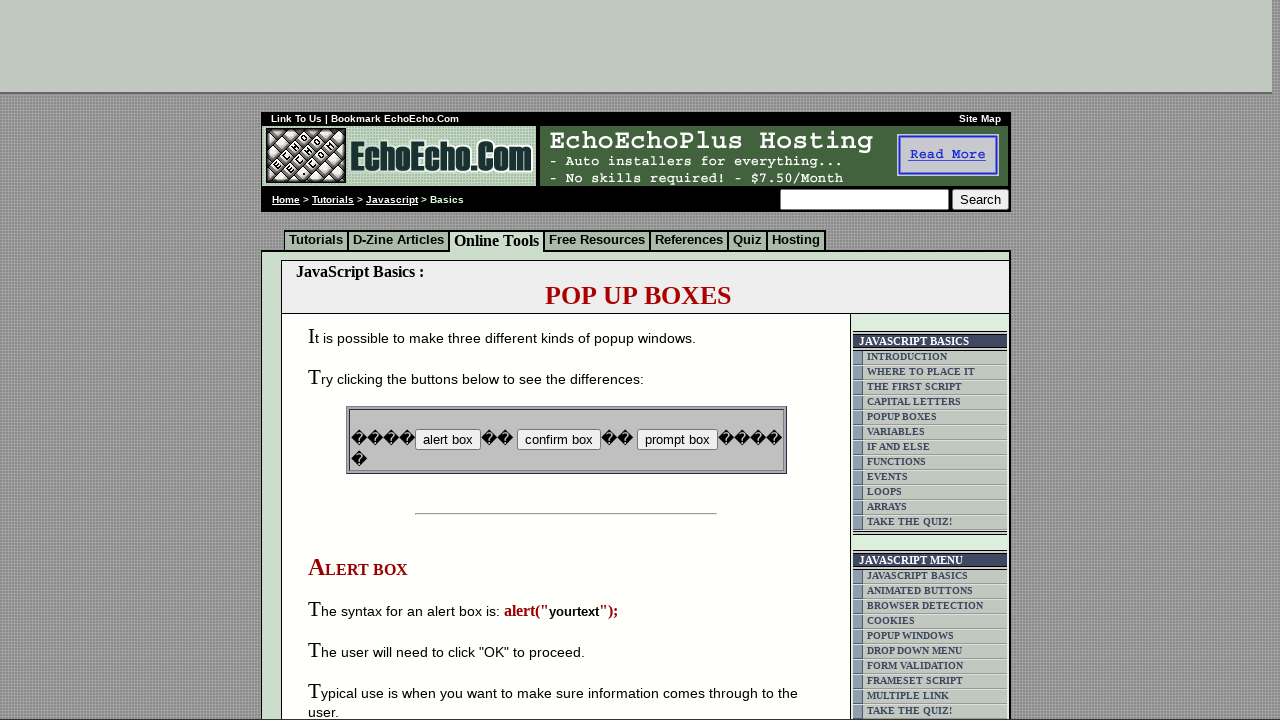

Clicked button that triggers JavaScript alert at (558, 440) on input[name='B2']
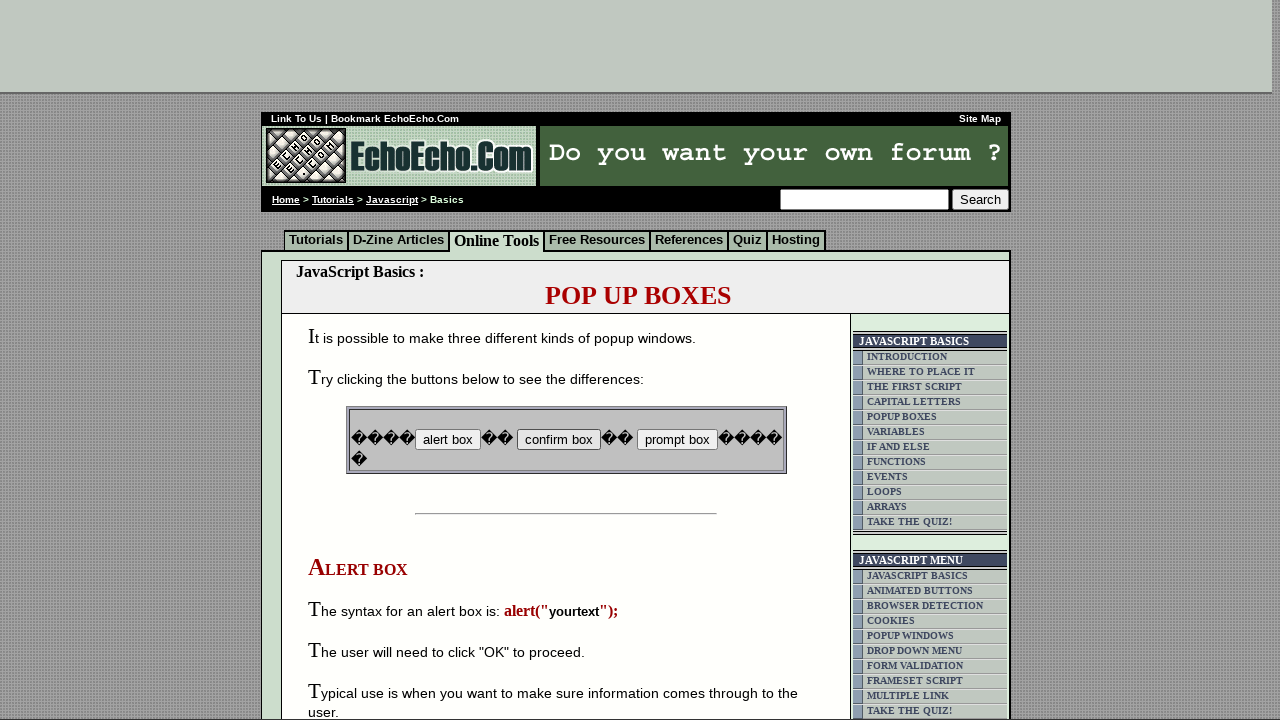

Set up dialog handler to accept alerts
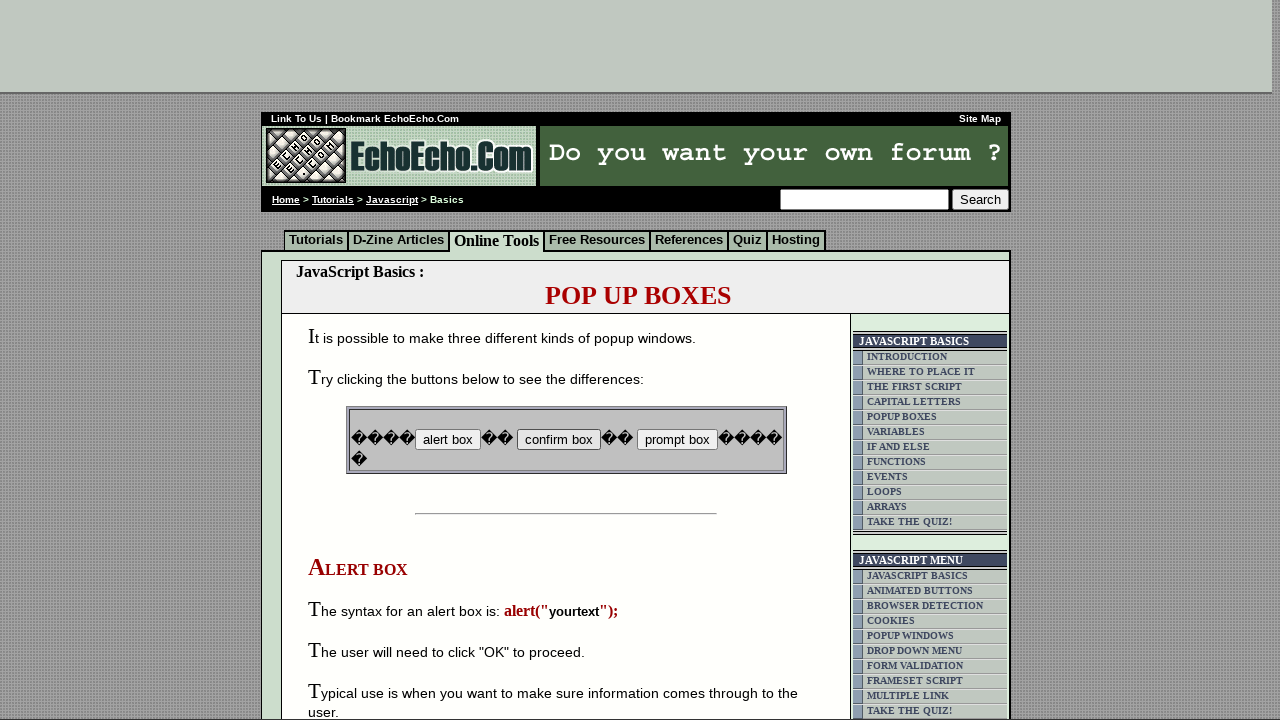

Registered one-time dialog handler
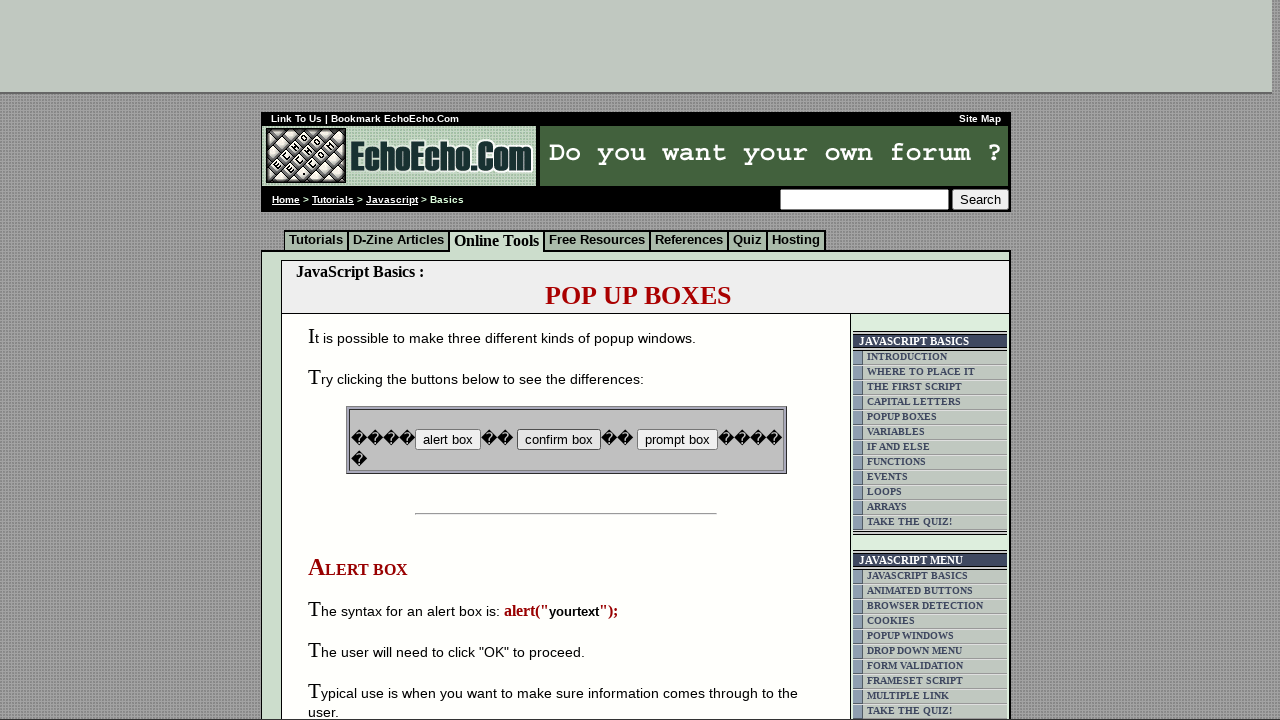

Clicked button to trigger alert with handler ready at (558, 440) on input[name='B2']
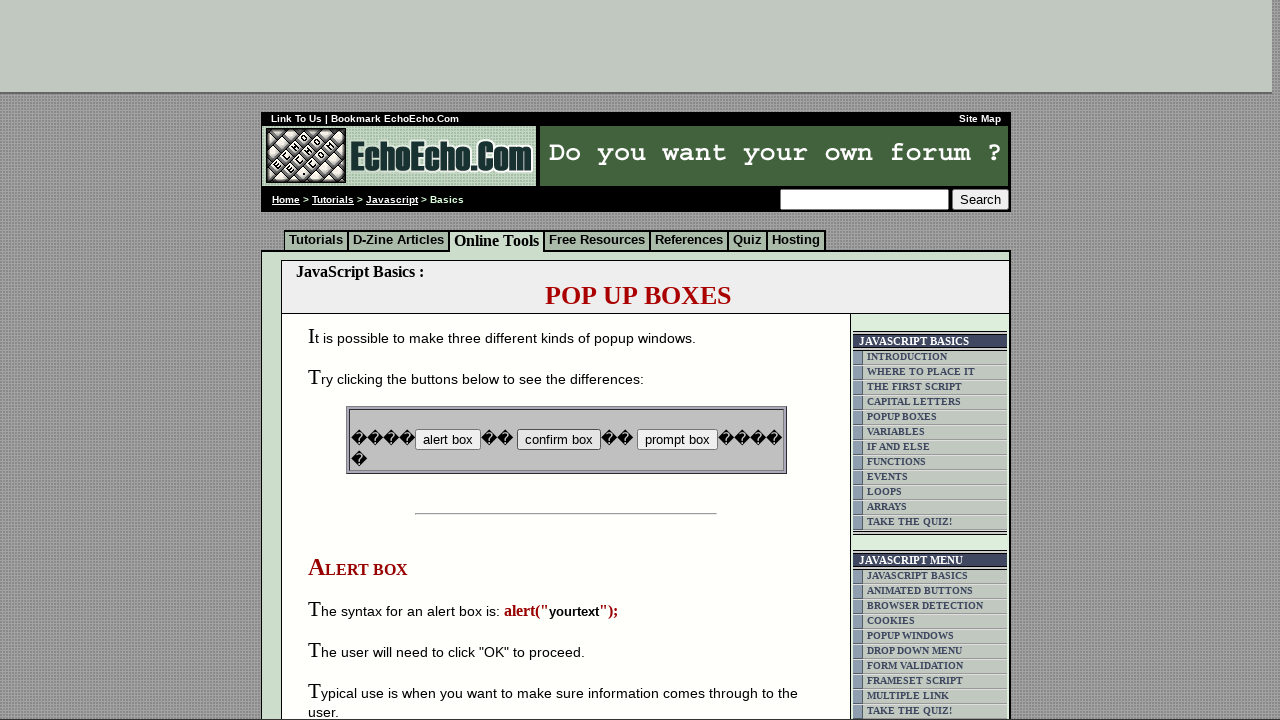

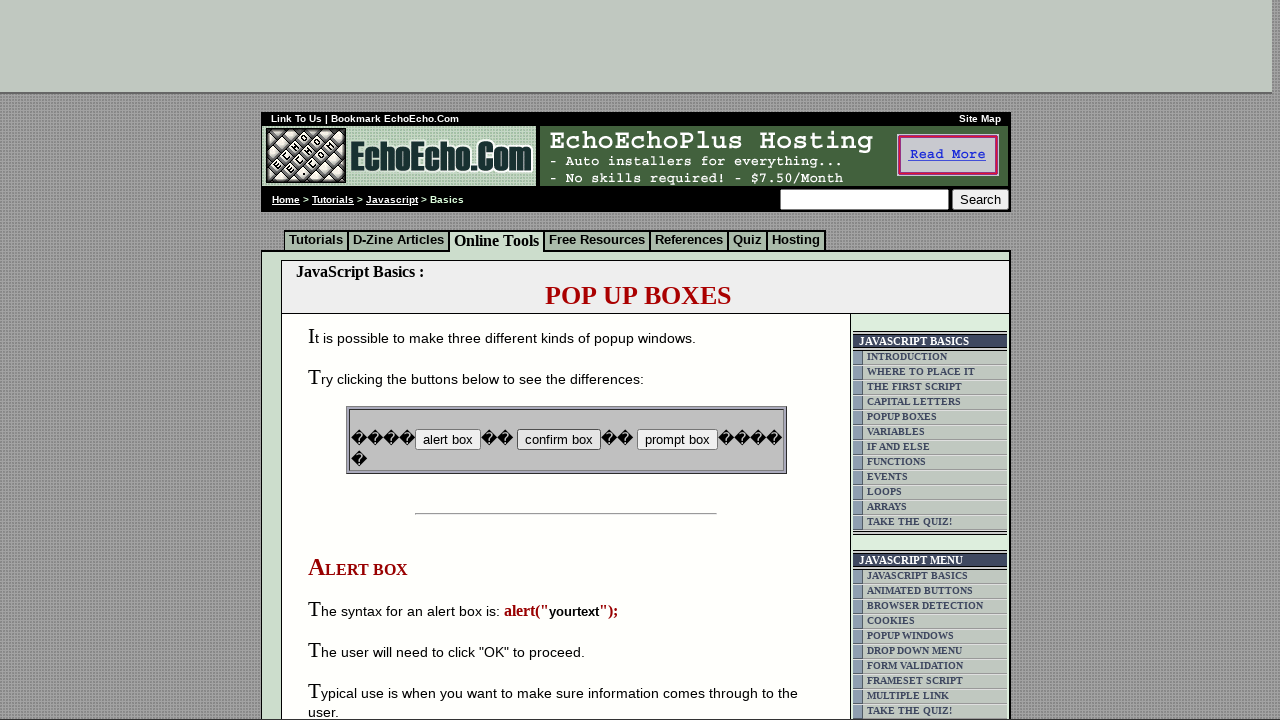